Navigates to Bitwise Global website and verifies the page title is "Bitwise"

Starting URL: http://www.bitwiseglobal.com

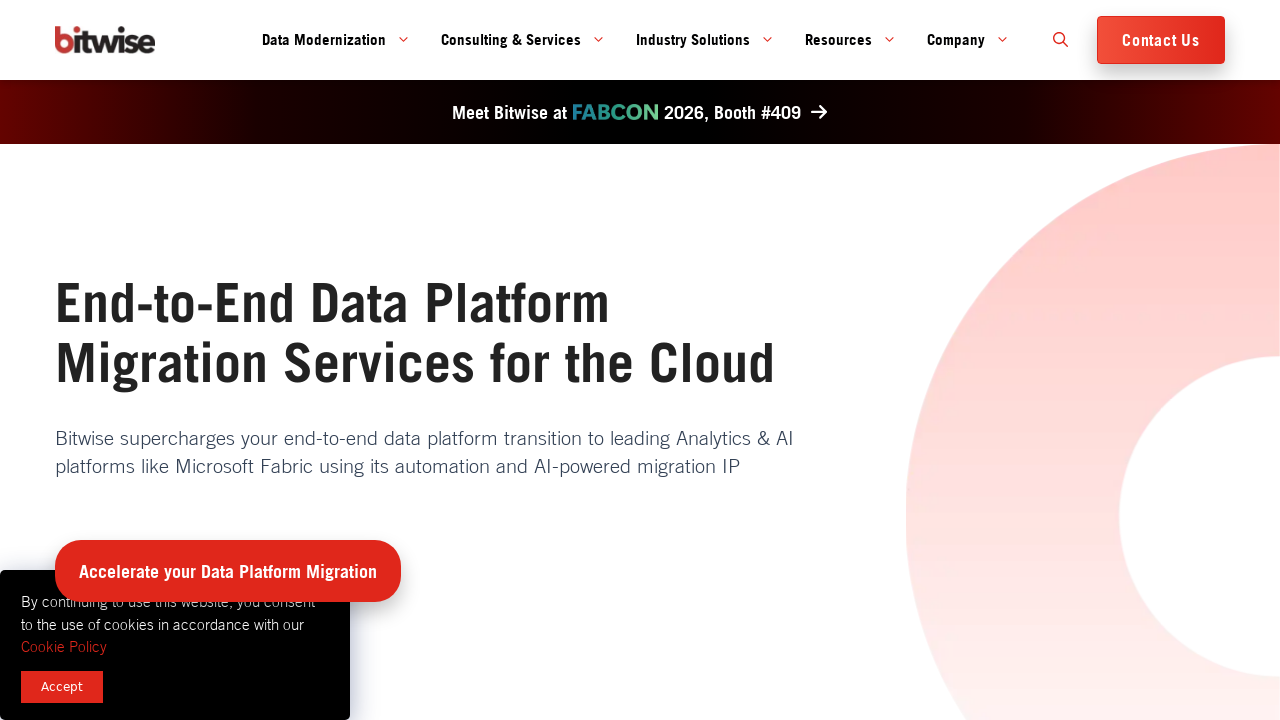

Navigated to Bitwise Global website at http://www.bitwiseglobal.com
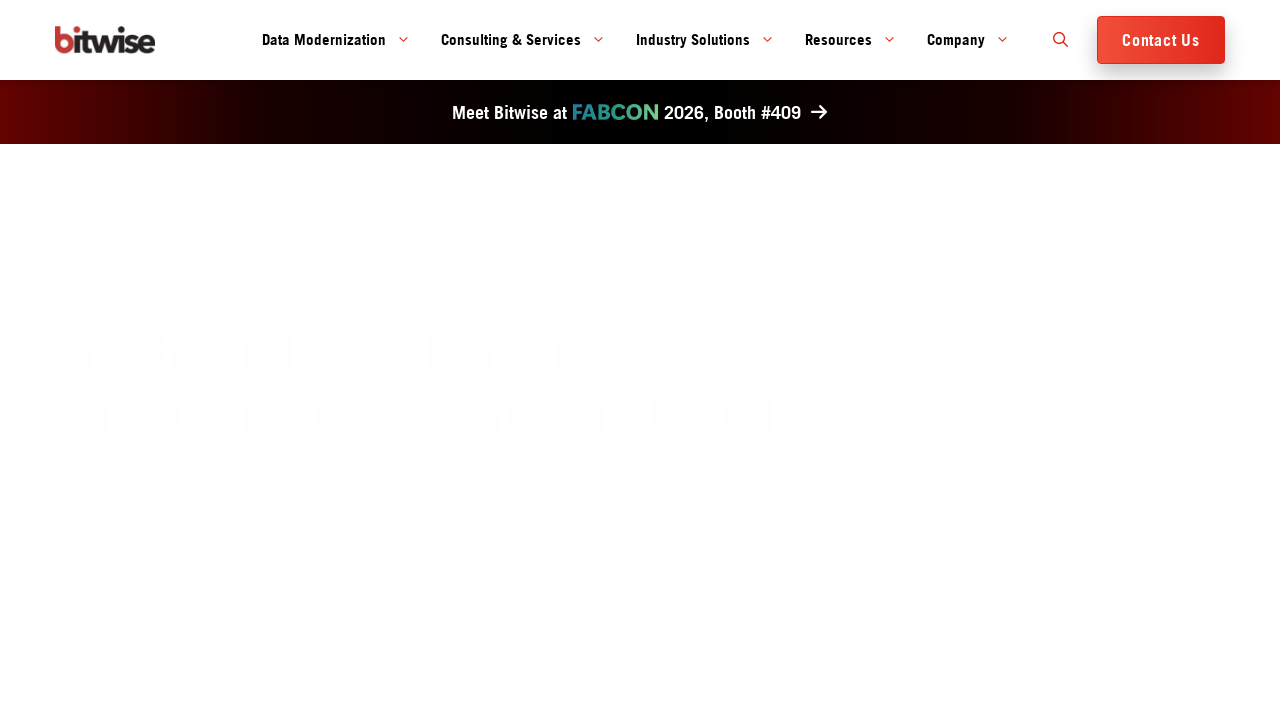

Page DOM content loaded
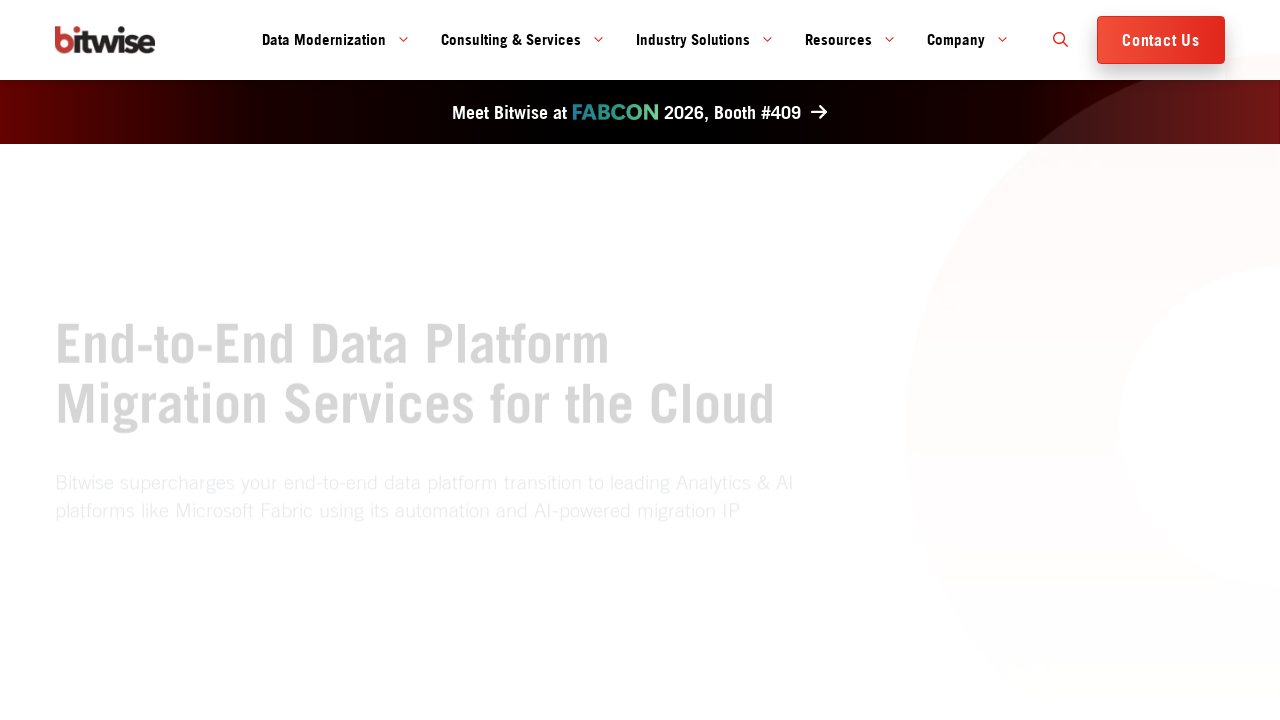

Verified page title contains 'Bitwise'
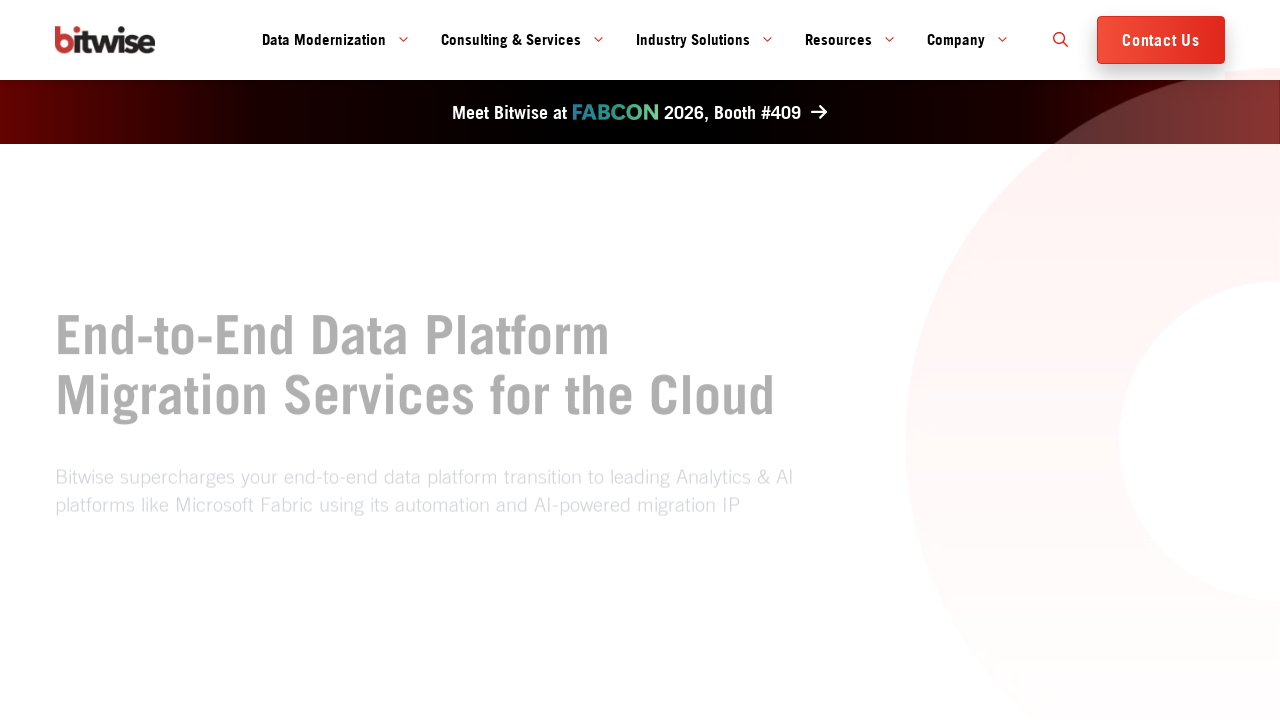

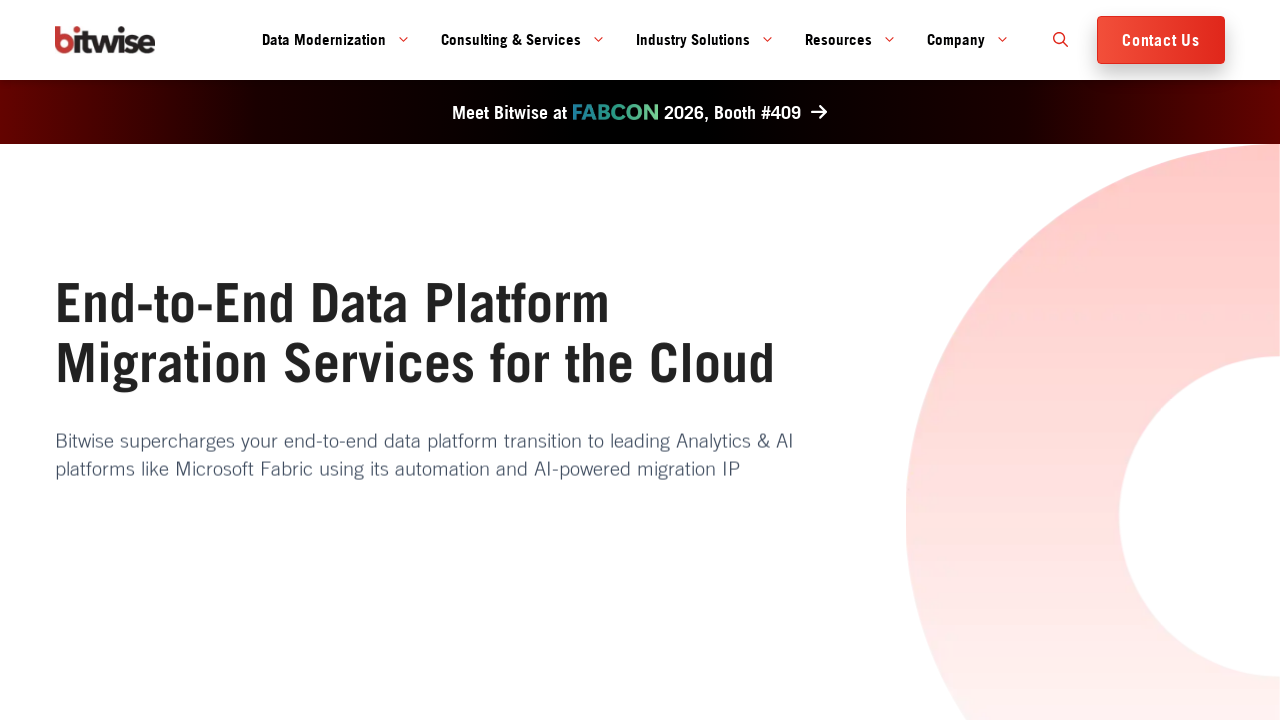